Clicks on an age-related checkbox on a practice webform

Starting URL: https://www.digitalunite.com/practice-webform-learners

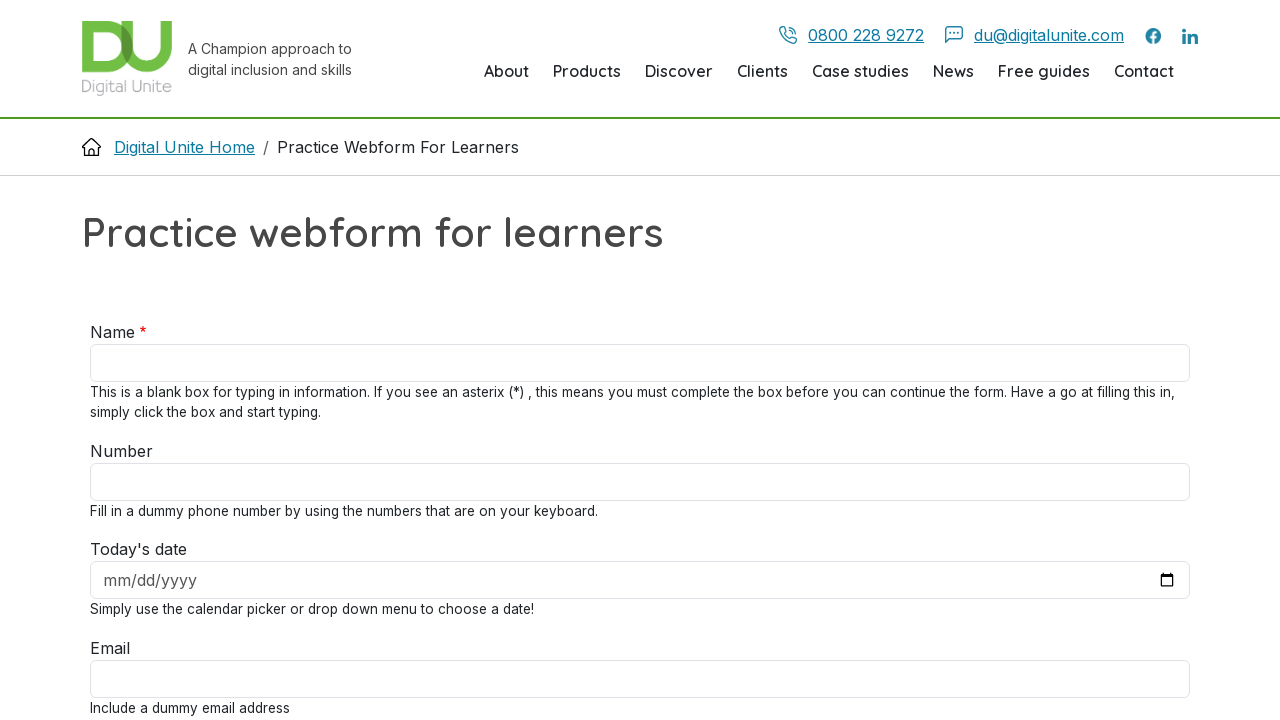

Clicked on the age-related checkbox on the practice webform at (310, 361) on label[for='edit-age']
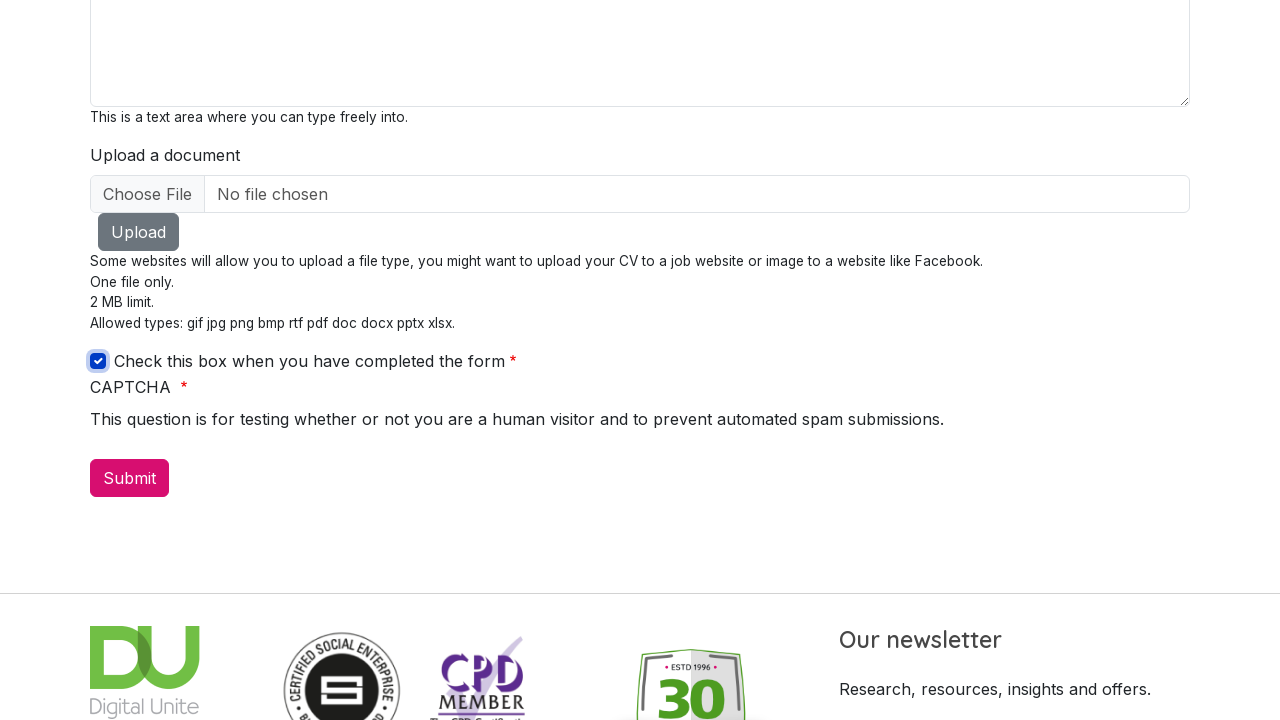

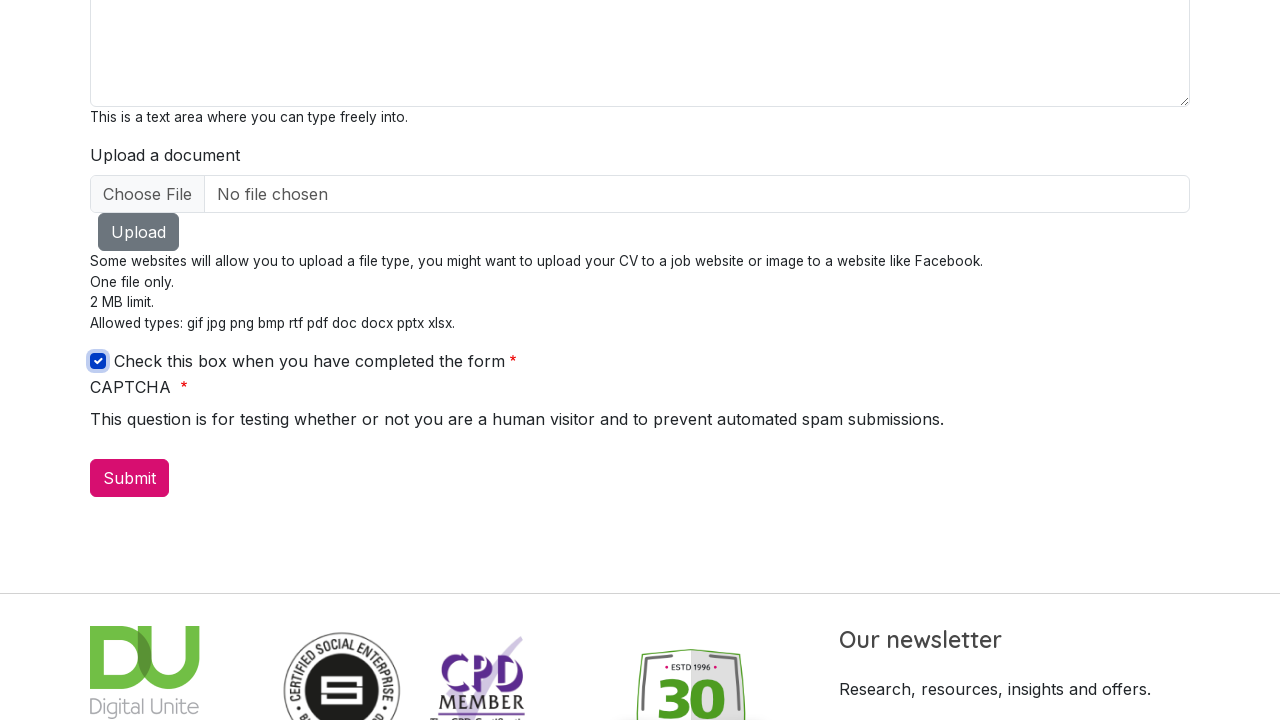